Navigates to the website homepage

Starting URL: https://remsfal.de/

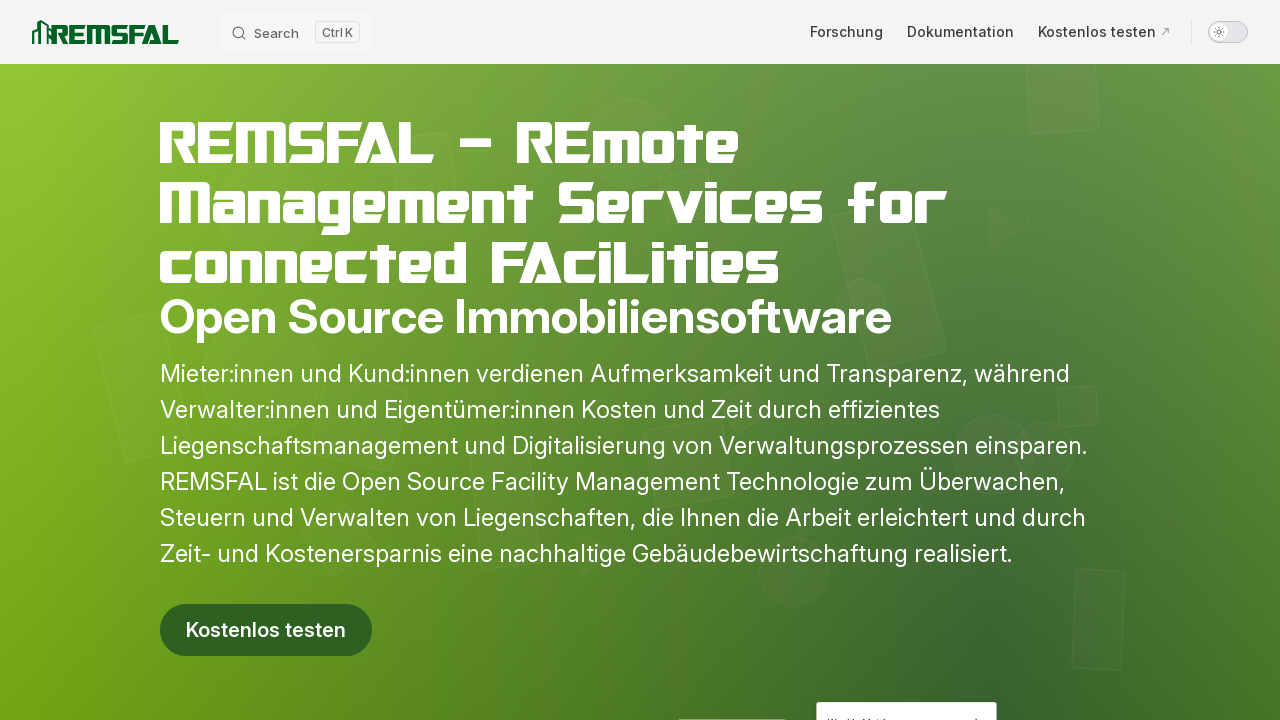

Navigated to website homepage at https://remsfal.de/
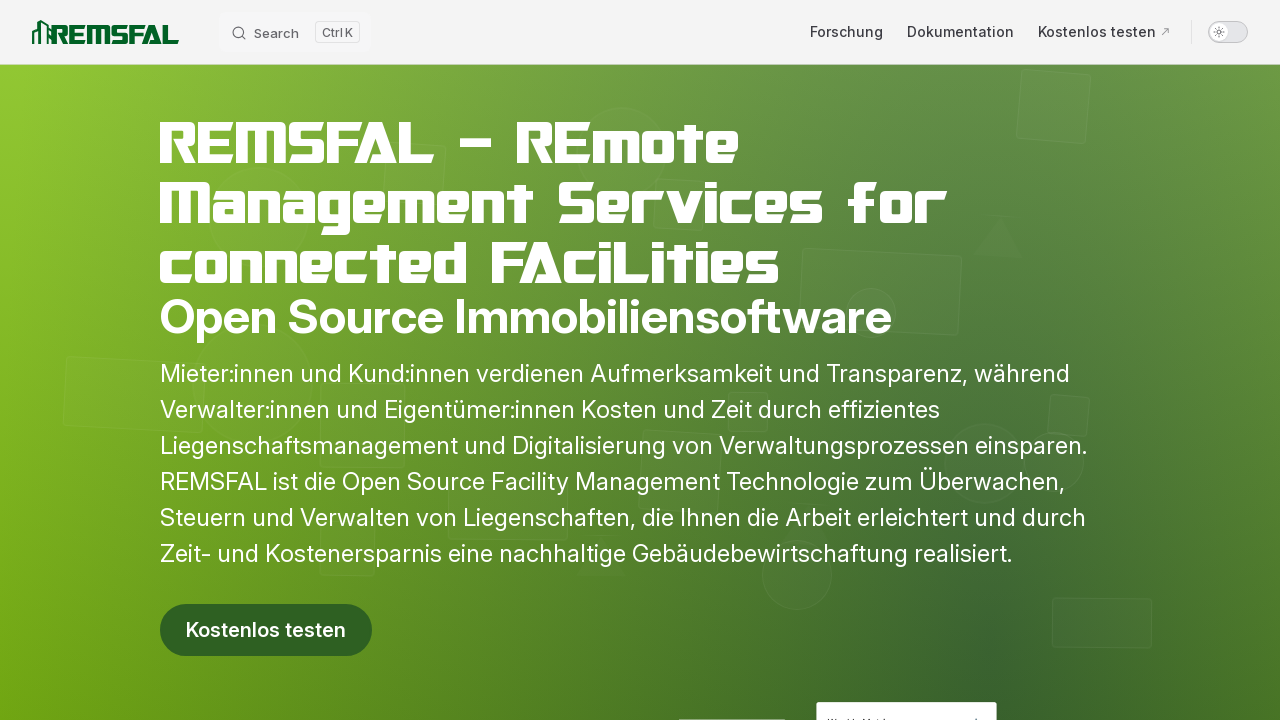

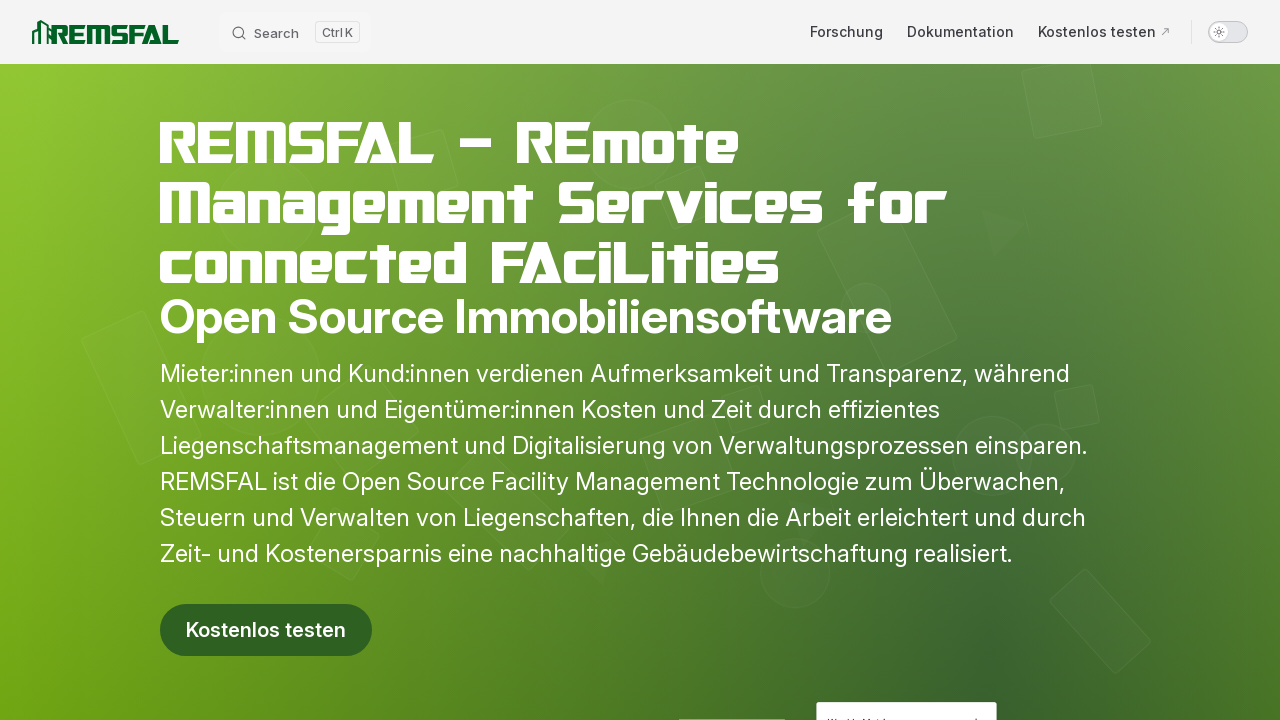